Tests various web input types (number, text, password, date) by filling them with values, clicking display to verify outputs, then clicking clear to reset all inputs and verify outputs are hidden.

Starting URL: https://practice.expandtesting.com/inputs

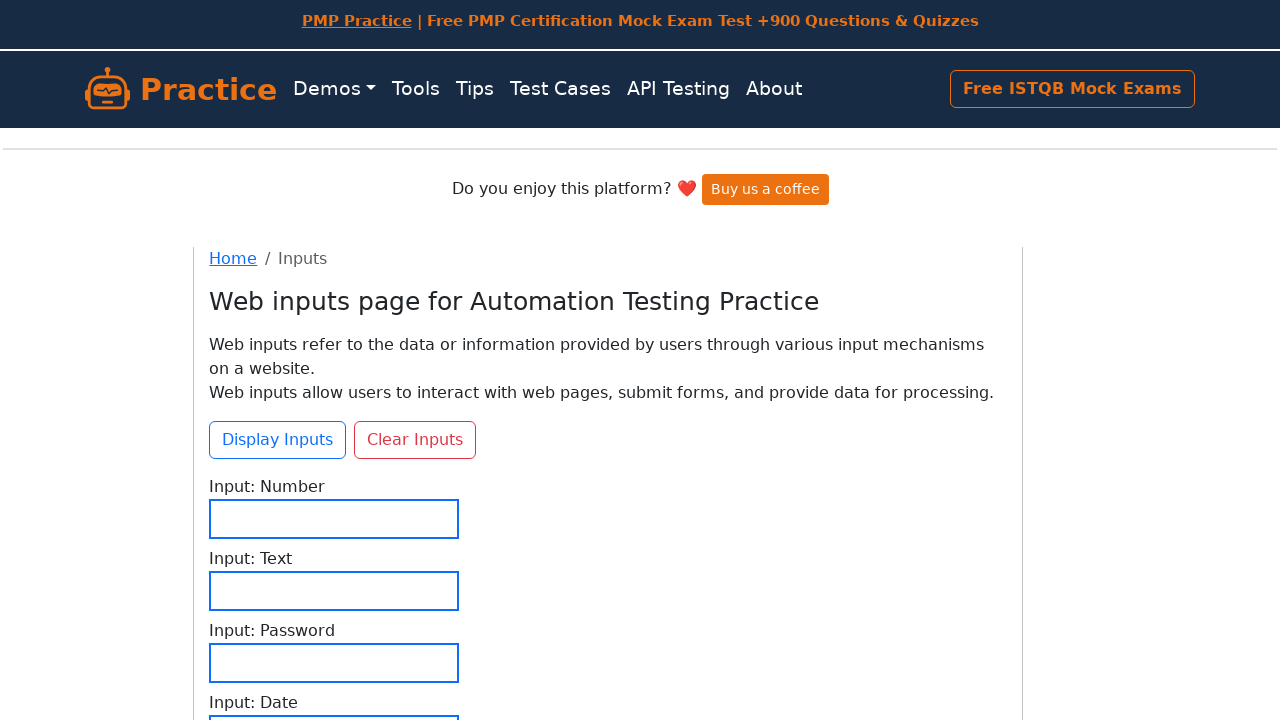

Filled number input with '4' on internal:label="Input: Number"i
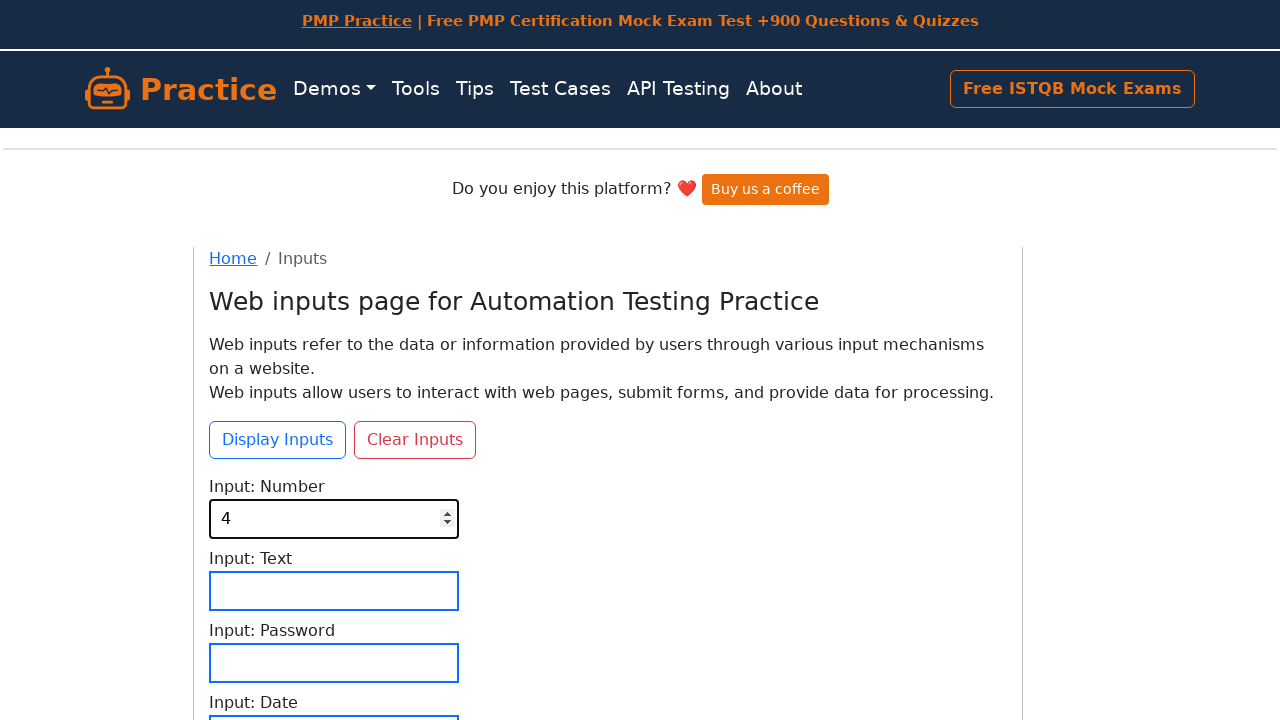

Filled text input with 'text' on internal:label="Input: Text"i
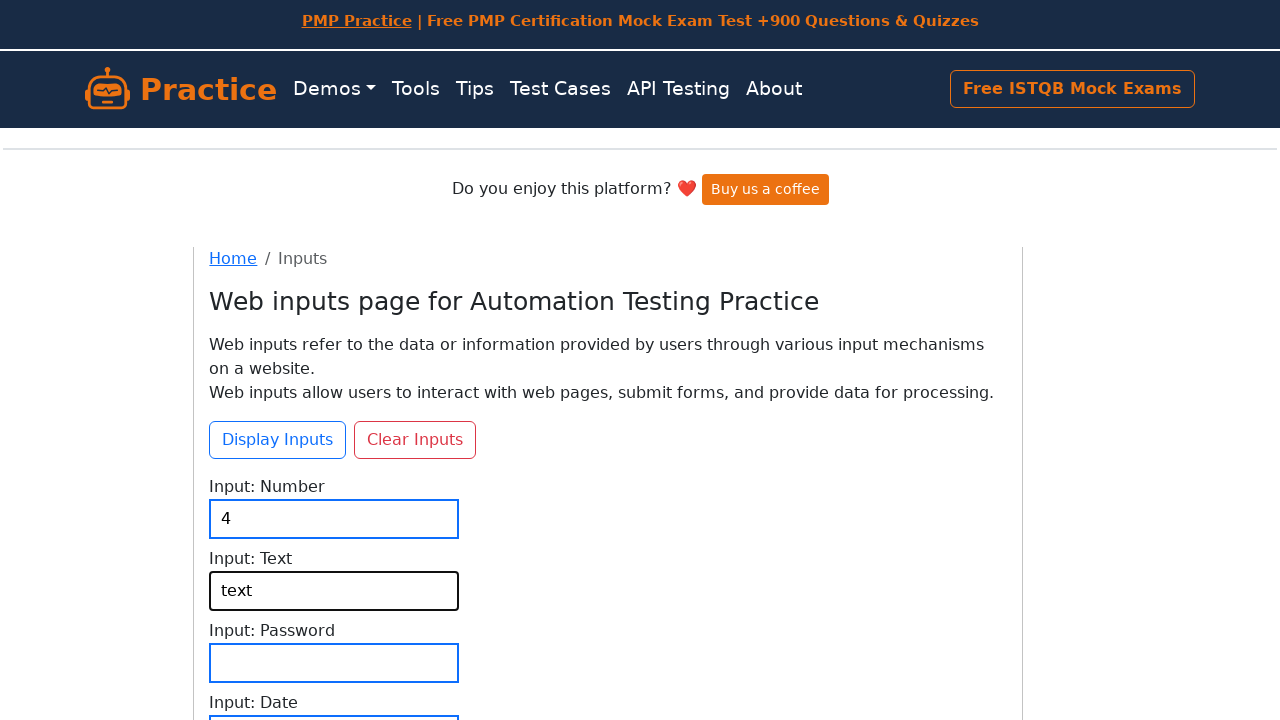

Filled password input with 'password' on internal:label="Input: Password"i
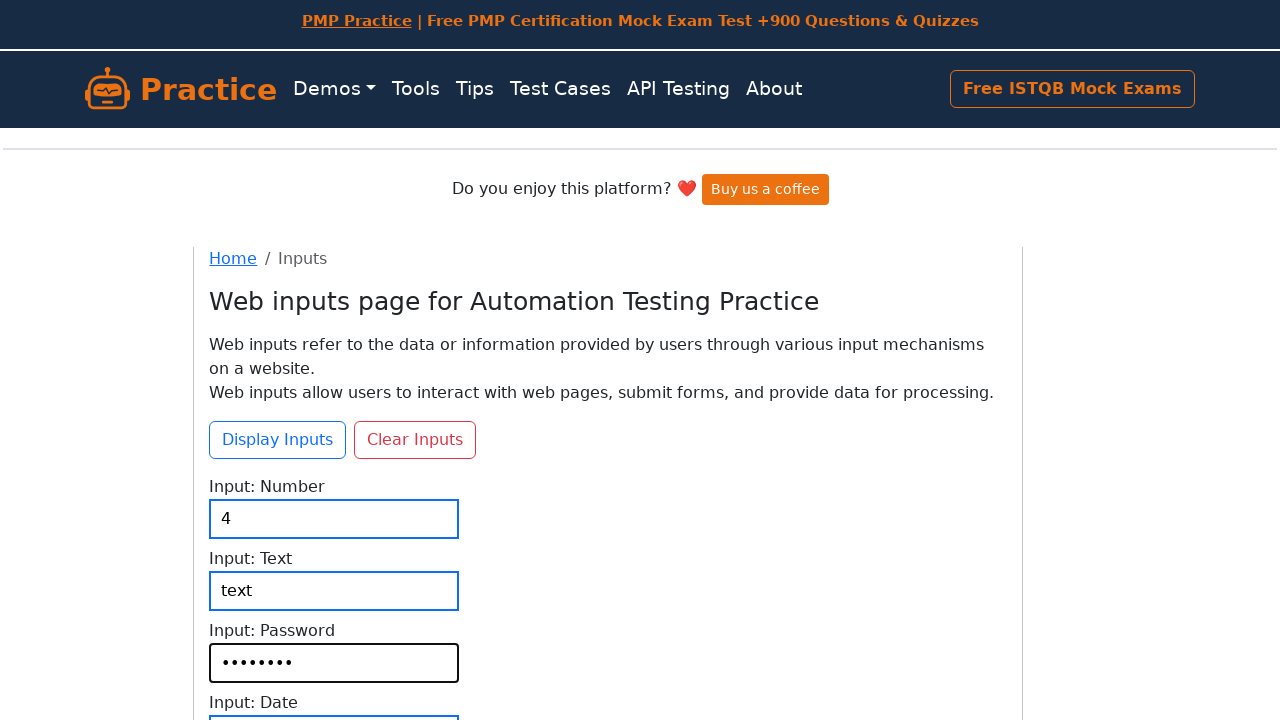

Filled date input with '2024-02-29' on internal:label="Input: Date"i
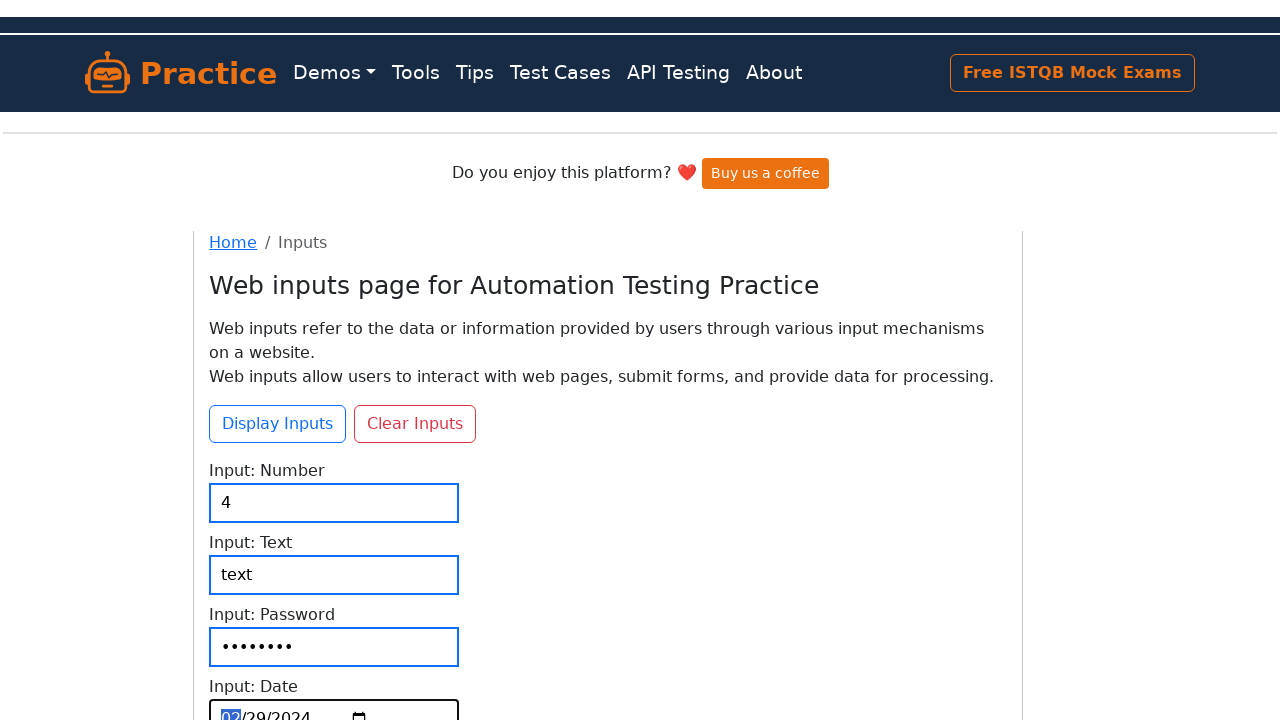

Clicked Display Inputs button at (278, 270) on internal:role=button[name="Display Inputs"i]
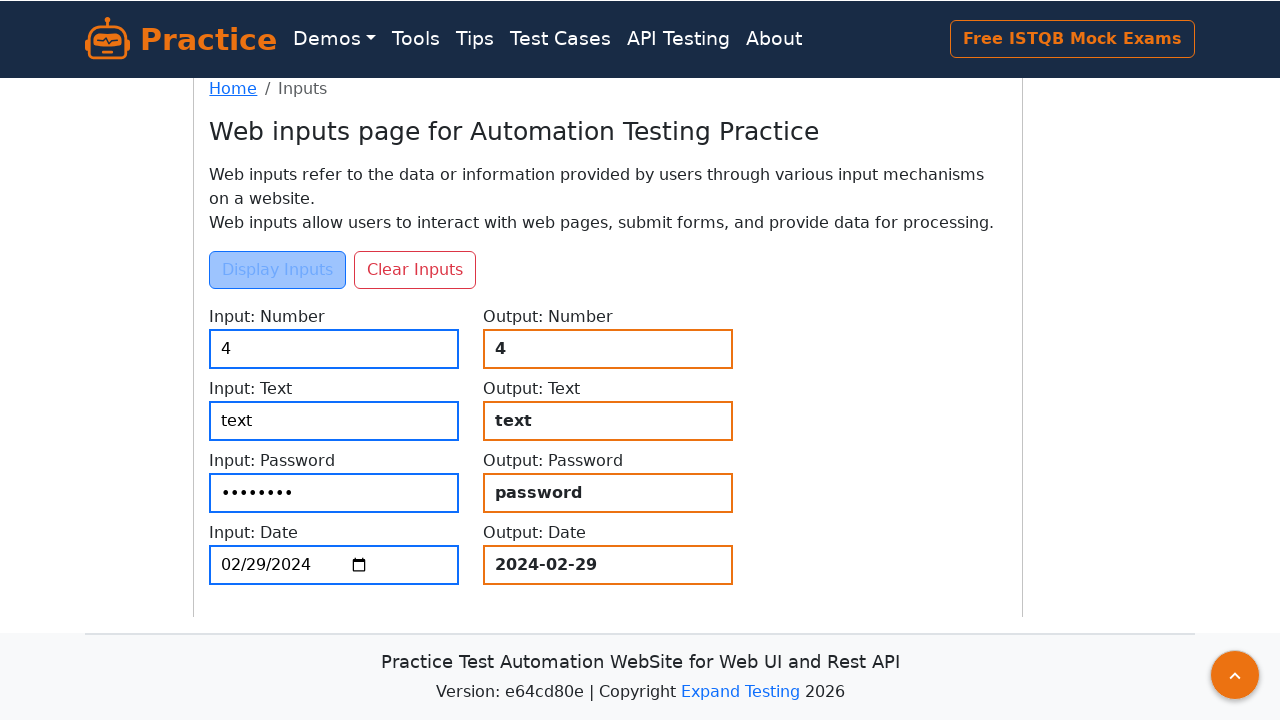

Output number field became visible
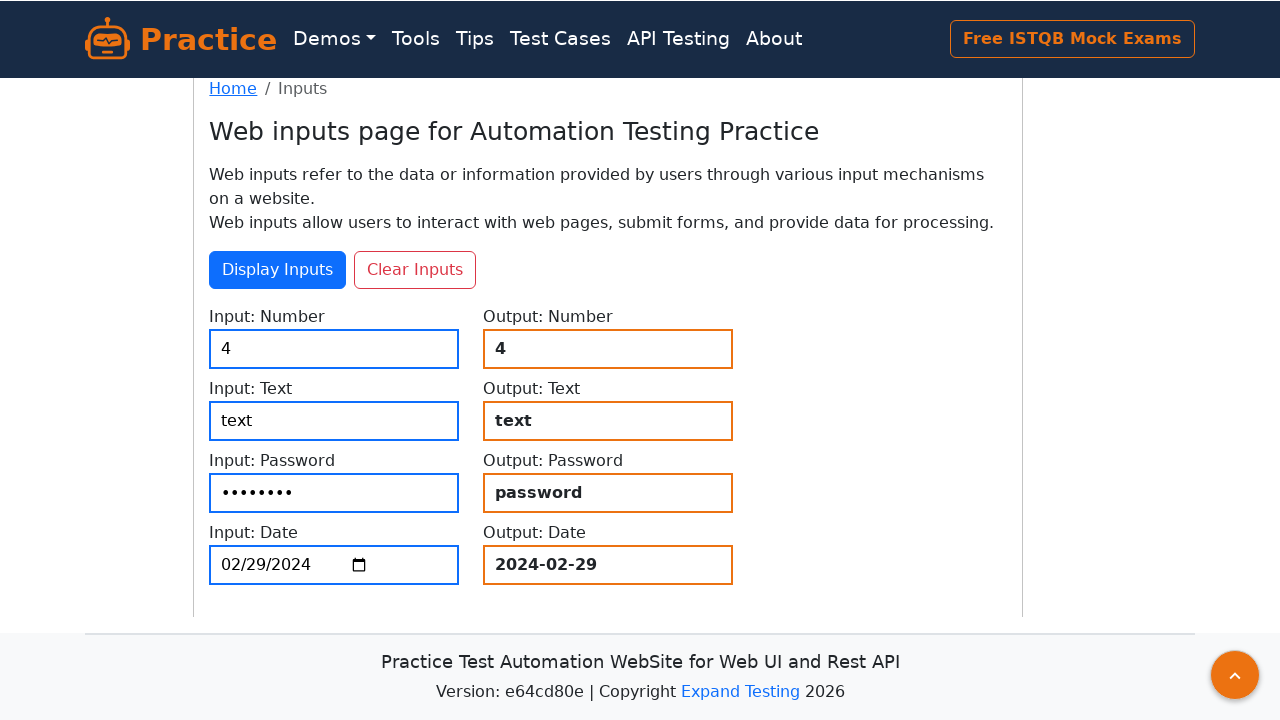

Output text field became visible
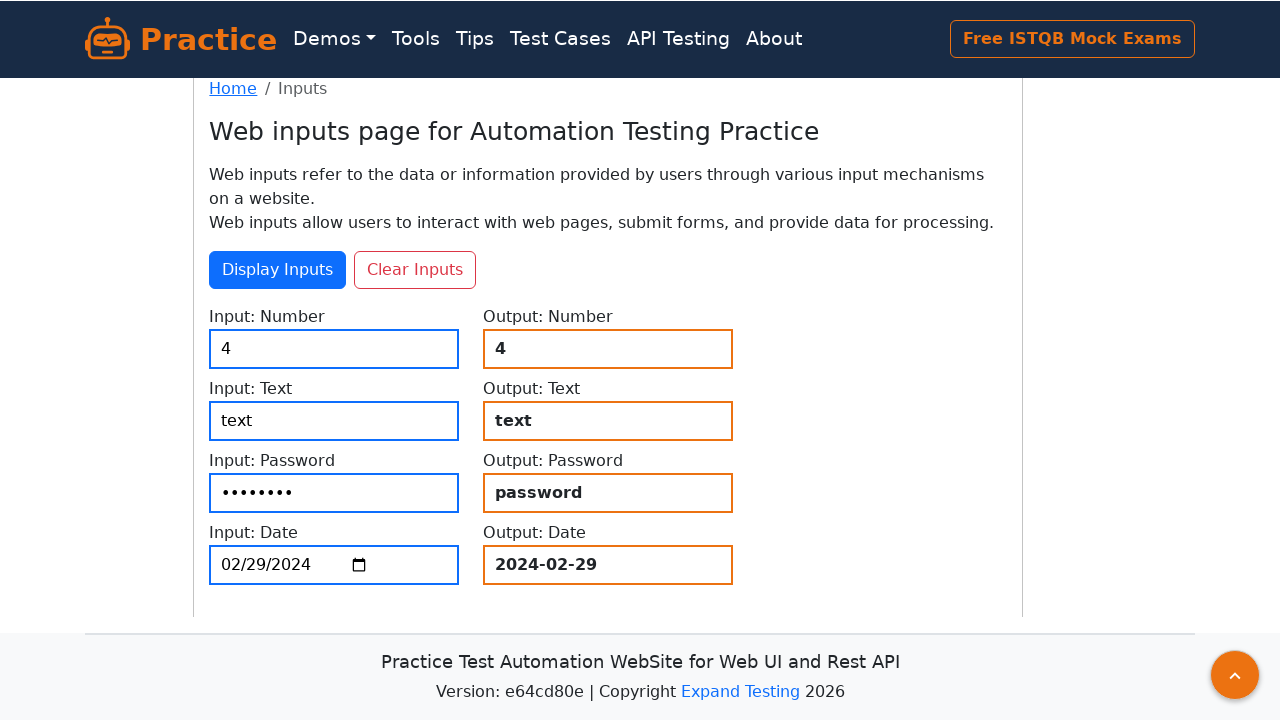

Output password field became visible
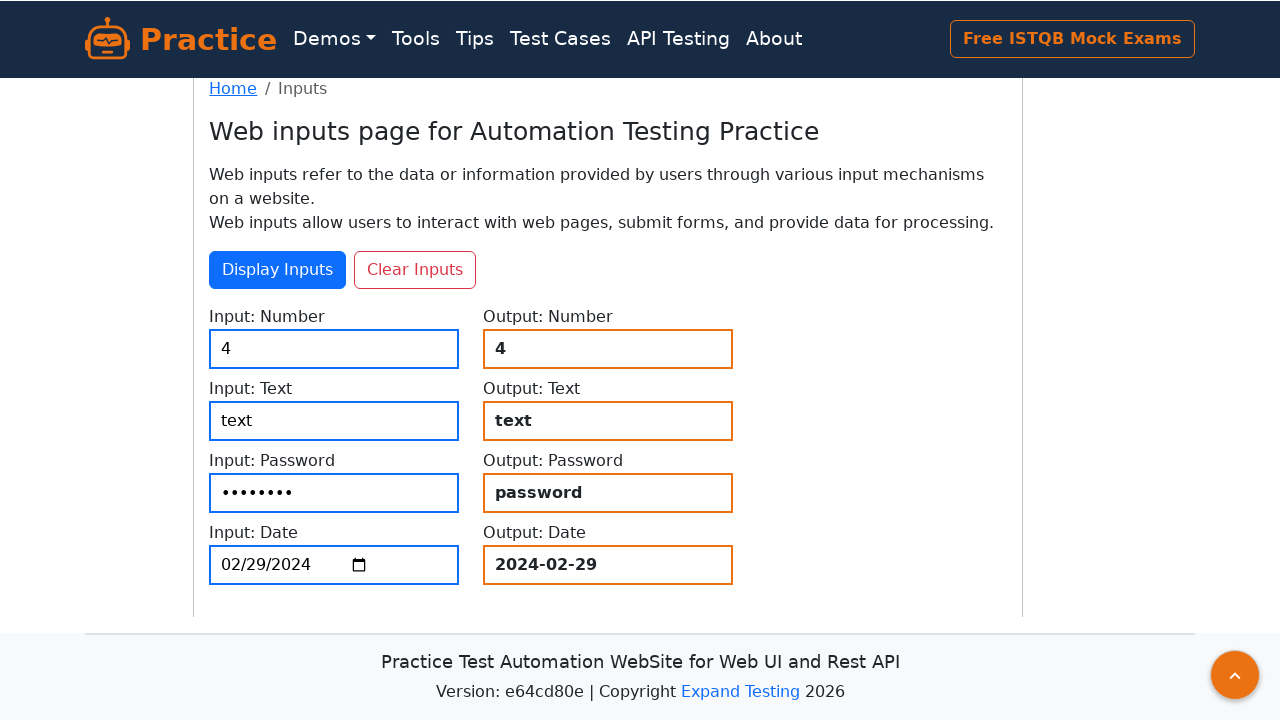

Output date field became visible
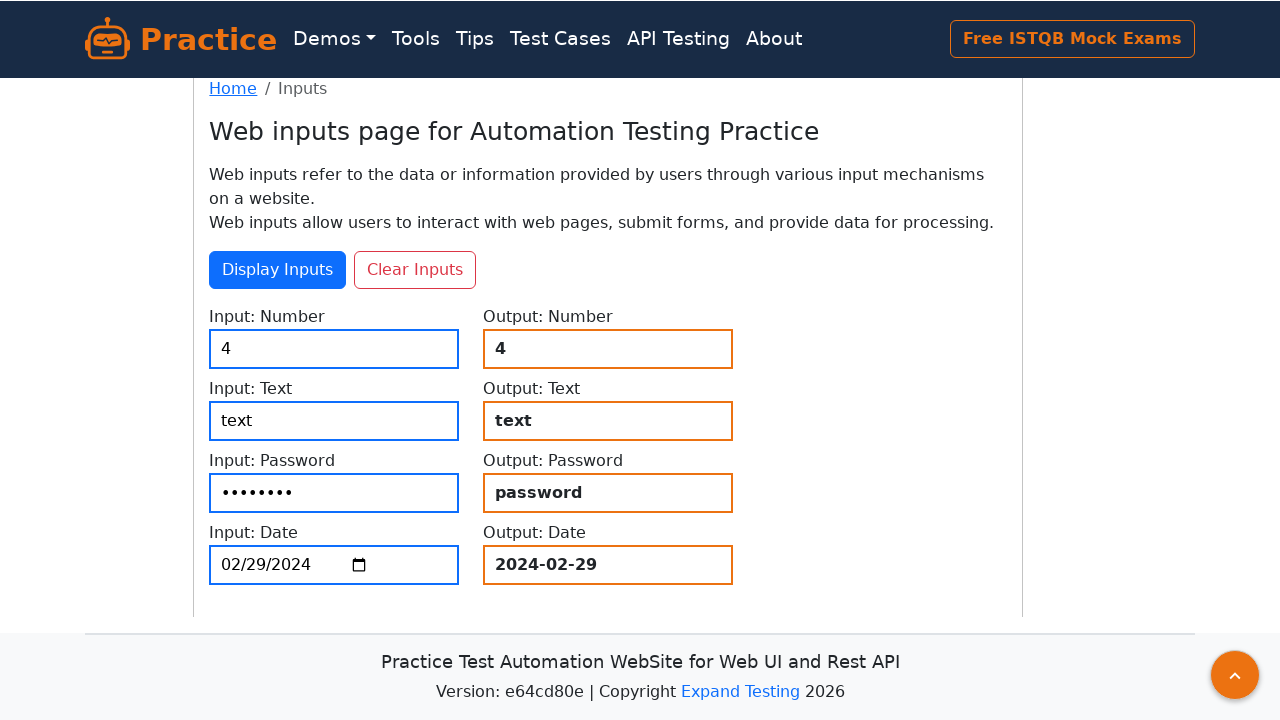

Clicked Clear Inputs button at (415, 270) on internal:role=button[name="Clear Inputs"i]
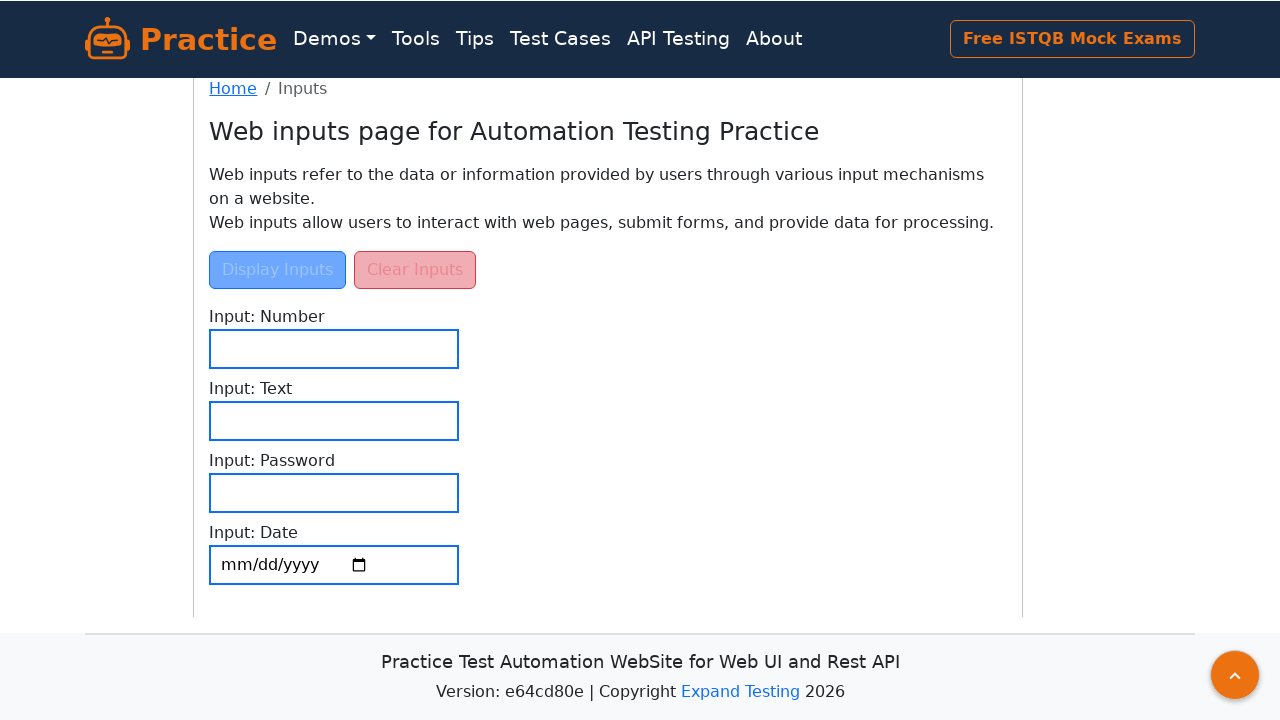

Output number field became hidden, all inputs cleared and outputs verified as hidden
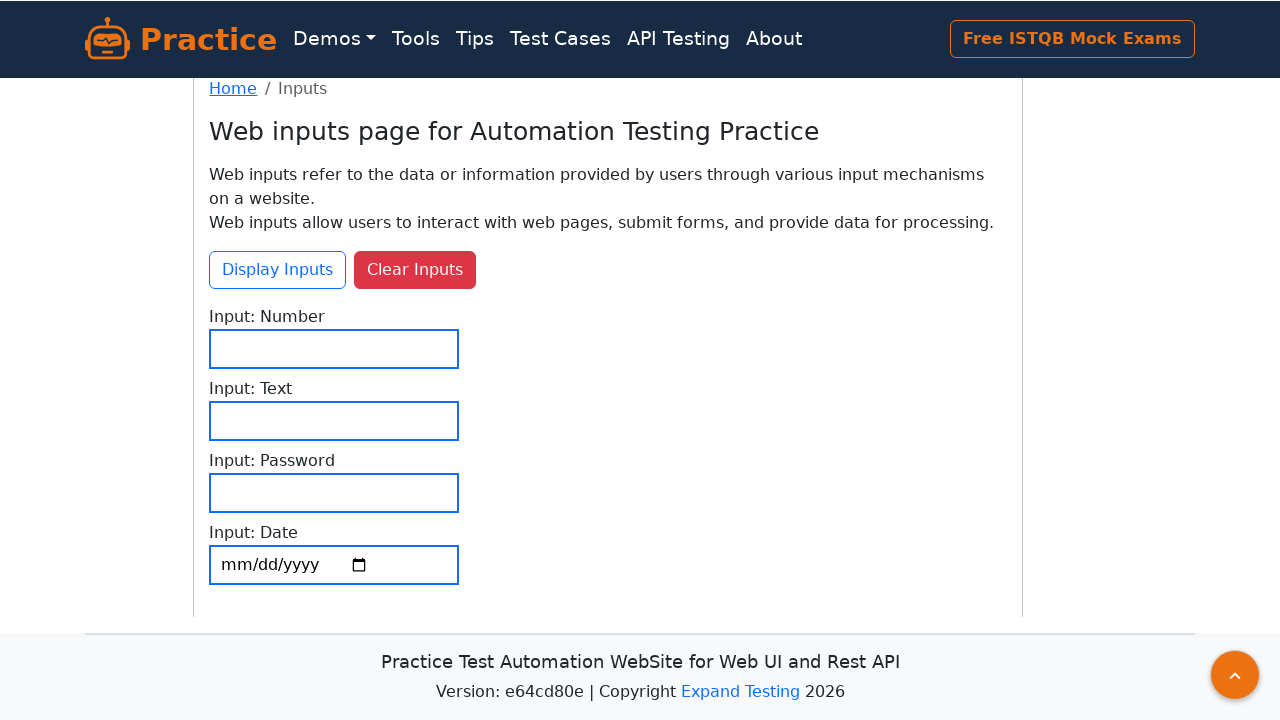

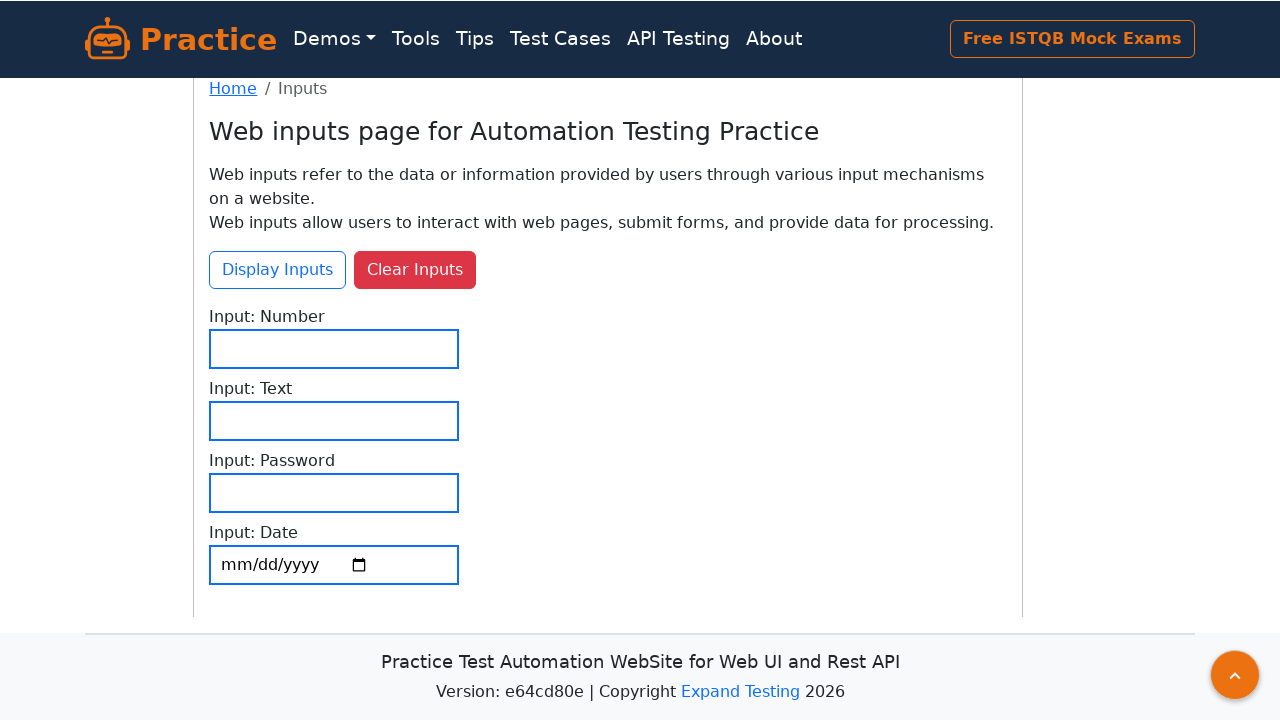